Tests mouse move by offset relative to an element

Starting URL: https://www.selenium.dev/selenium/web/mouse_interaction.html

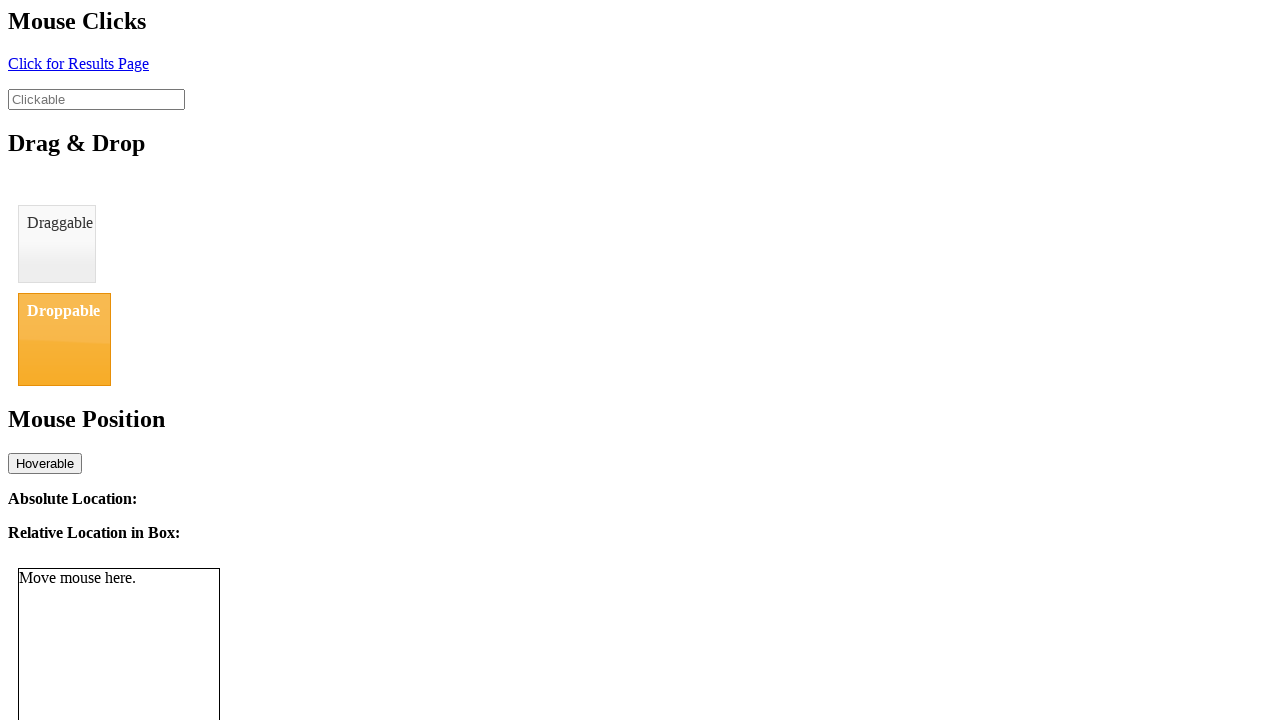

Moved mouse to #mouse-tracker element with offset (20, 0) at (39, 569) on #mouse-tracker
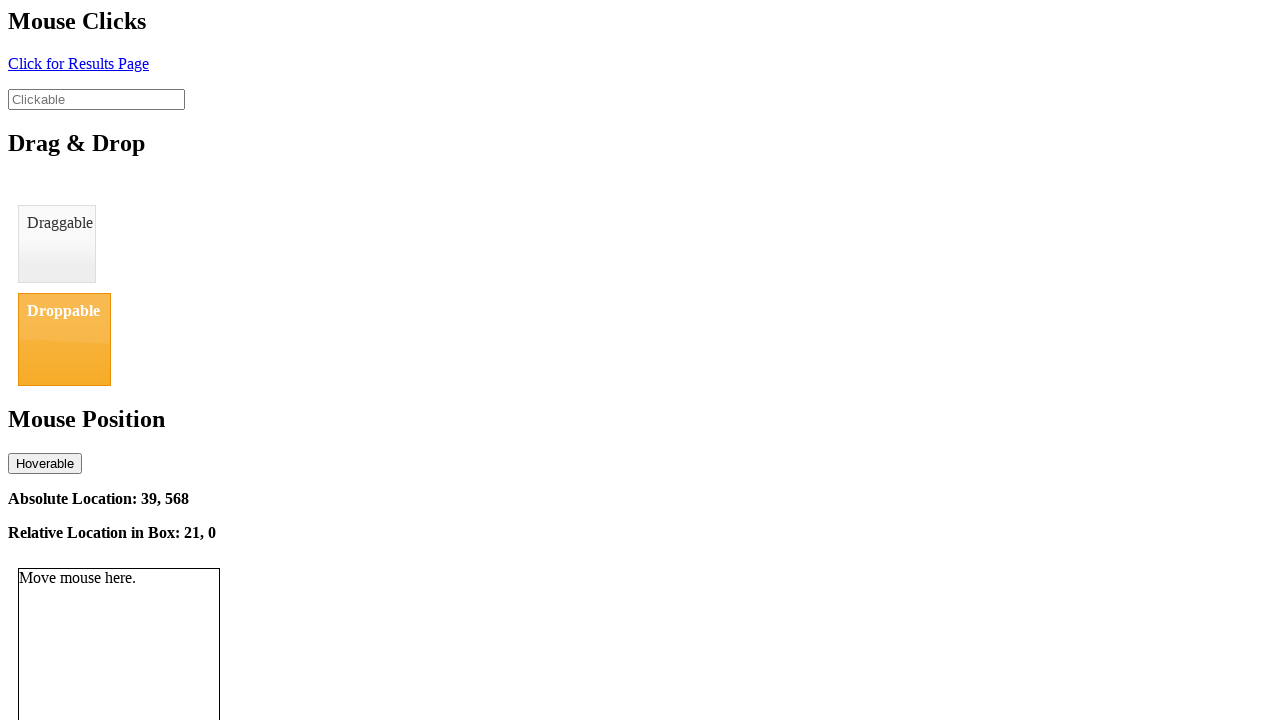

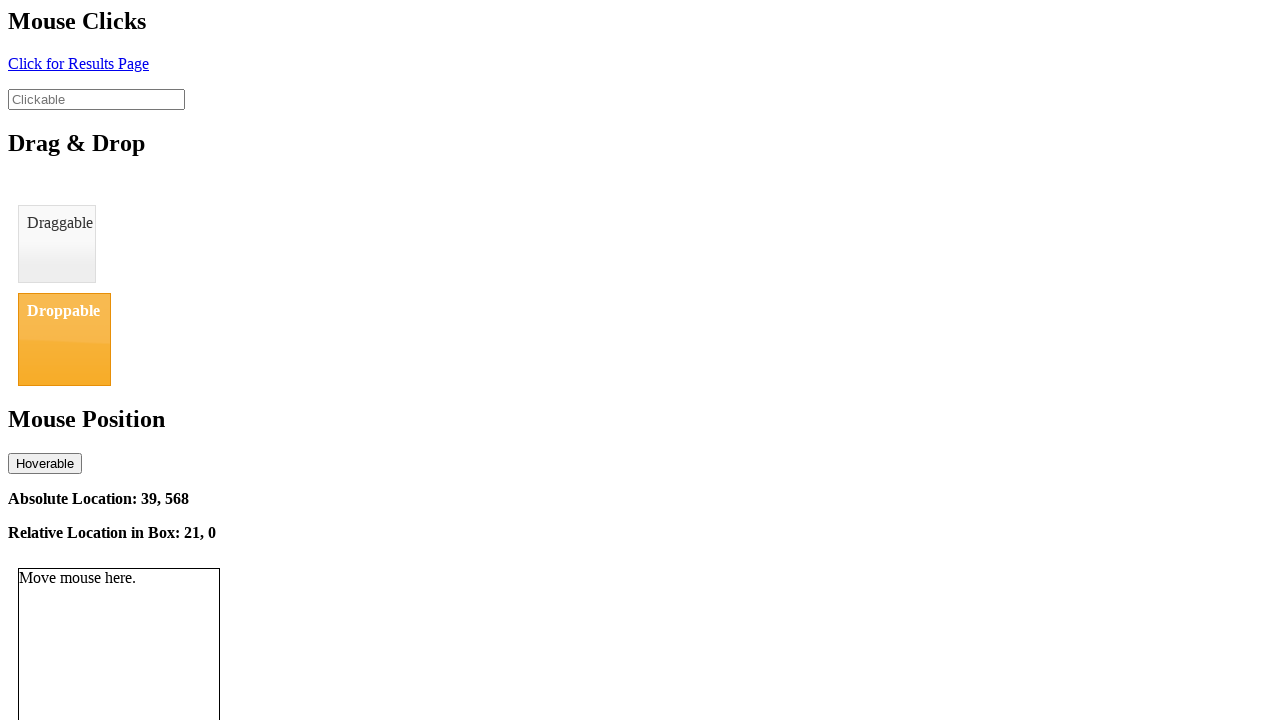